Tests navigation on W3Schools website by clicking on the Tutorials menu and then selecting Python Tutorial from the dropdown.

Starting URL: https://www.w3schools.com/

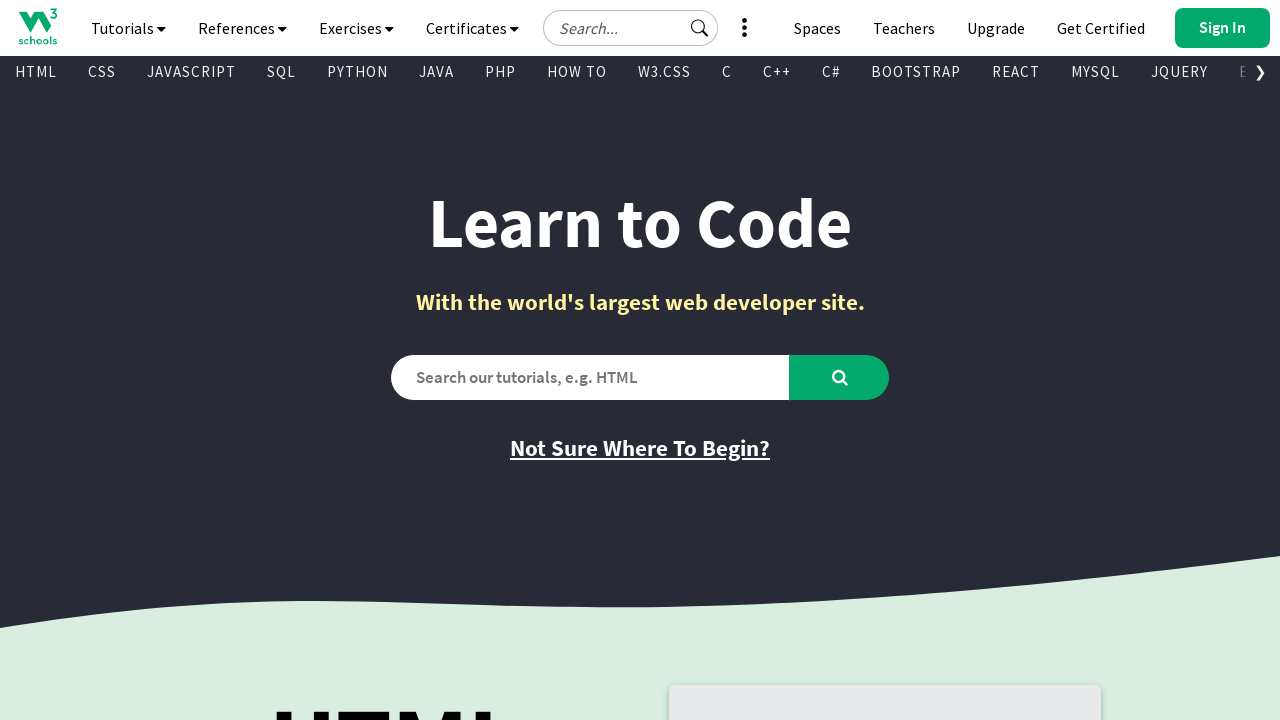

Clicked on Tutorials link in navigation menu at (128, 28) on text=Tutorials
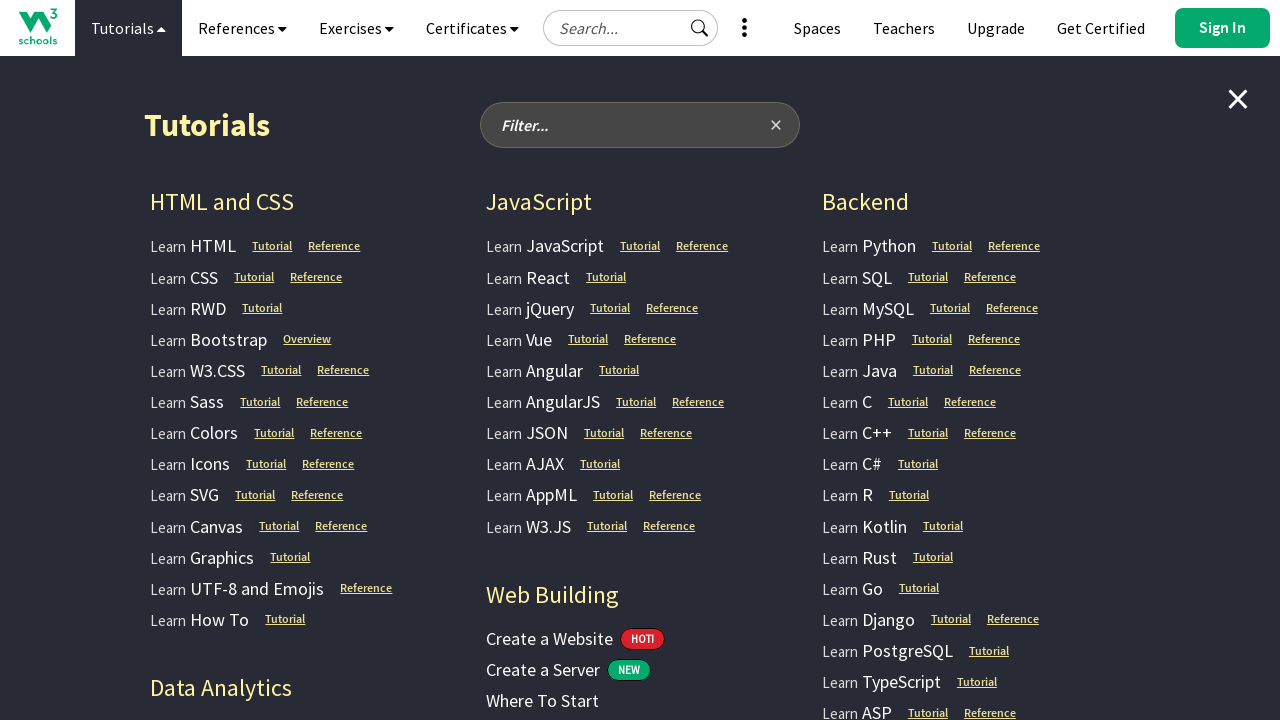

Waited for dropdown menu to appear
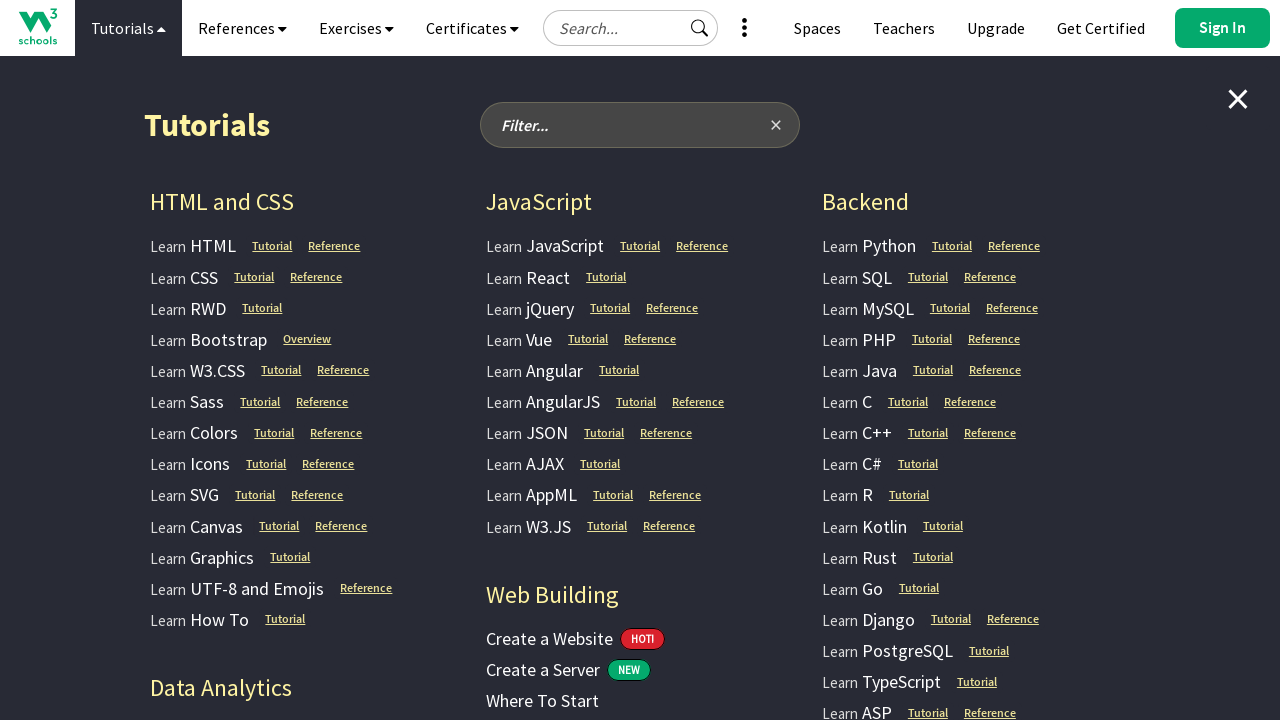

Clicked on Python Tutorial from dropdown menu at (976, 246) on text=Python Tutorial
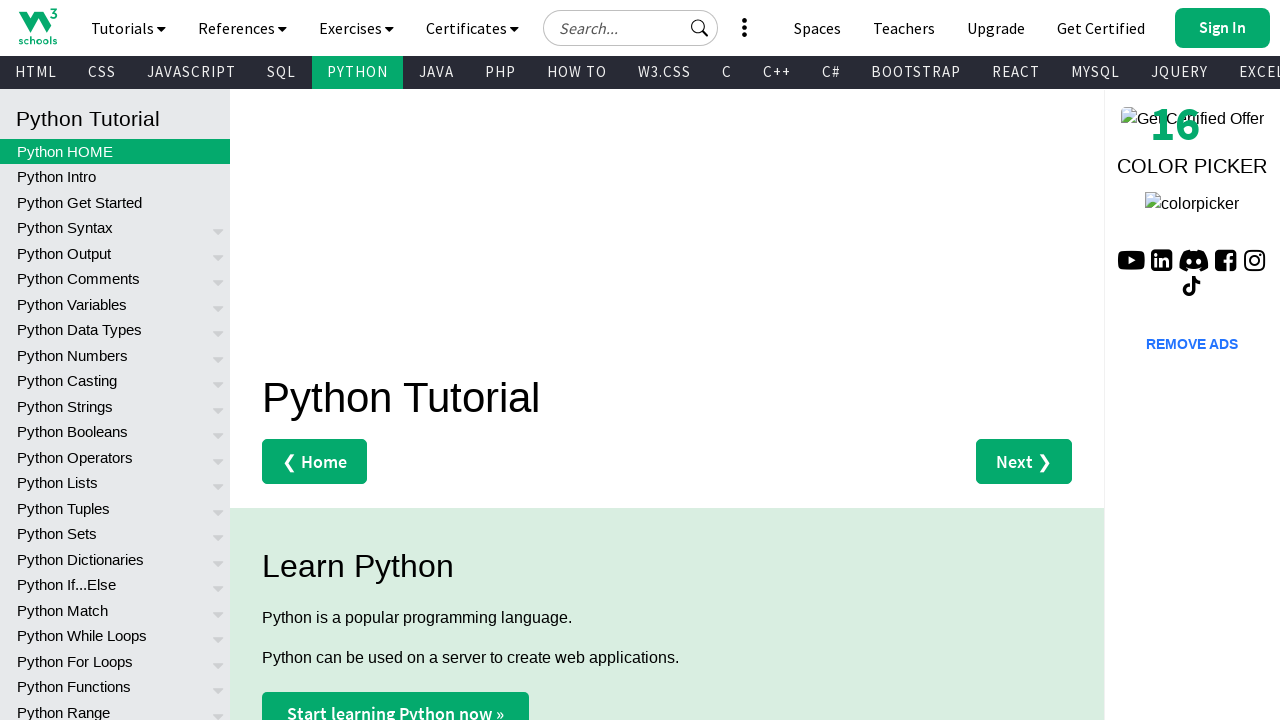

Python Tutorial page loaded successfully
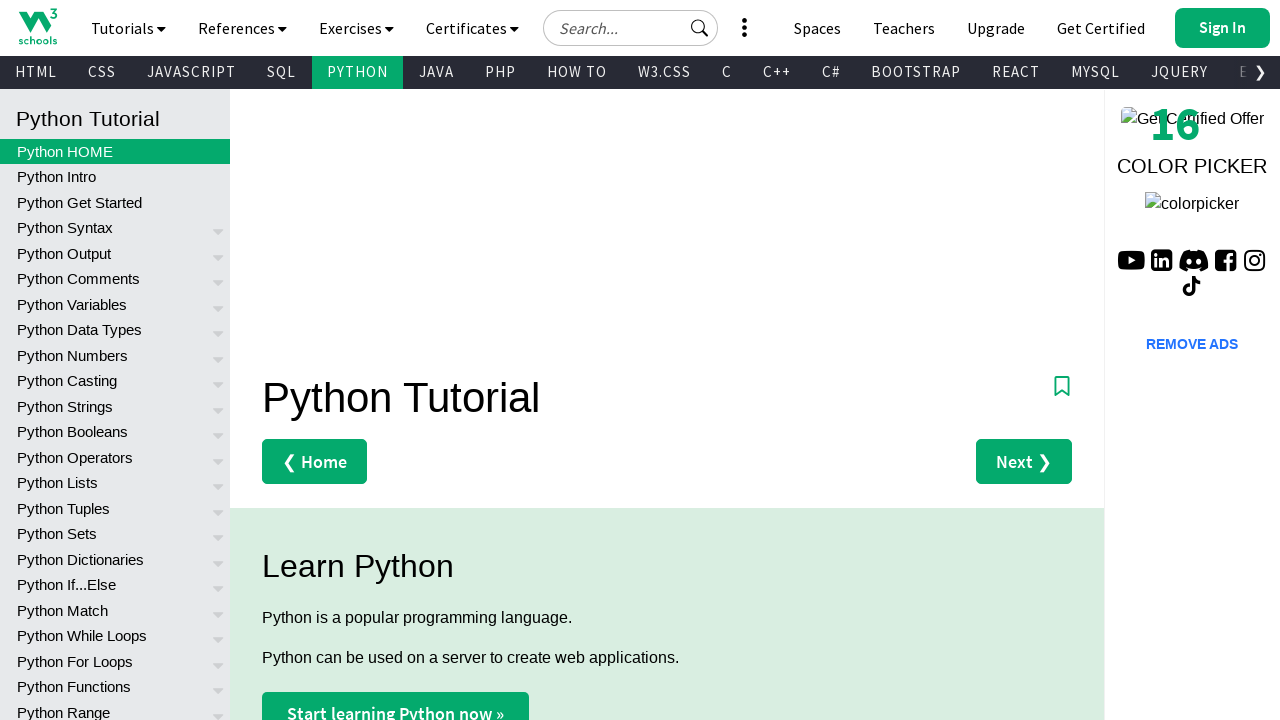

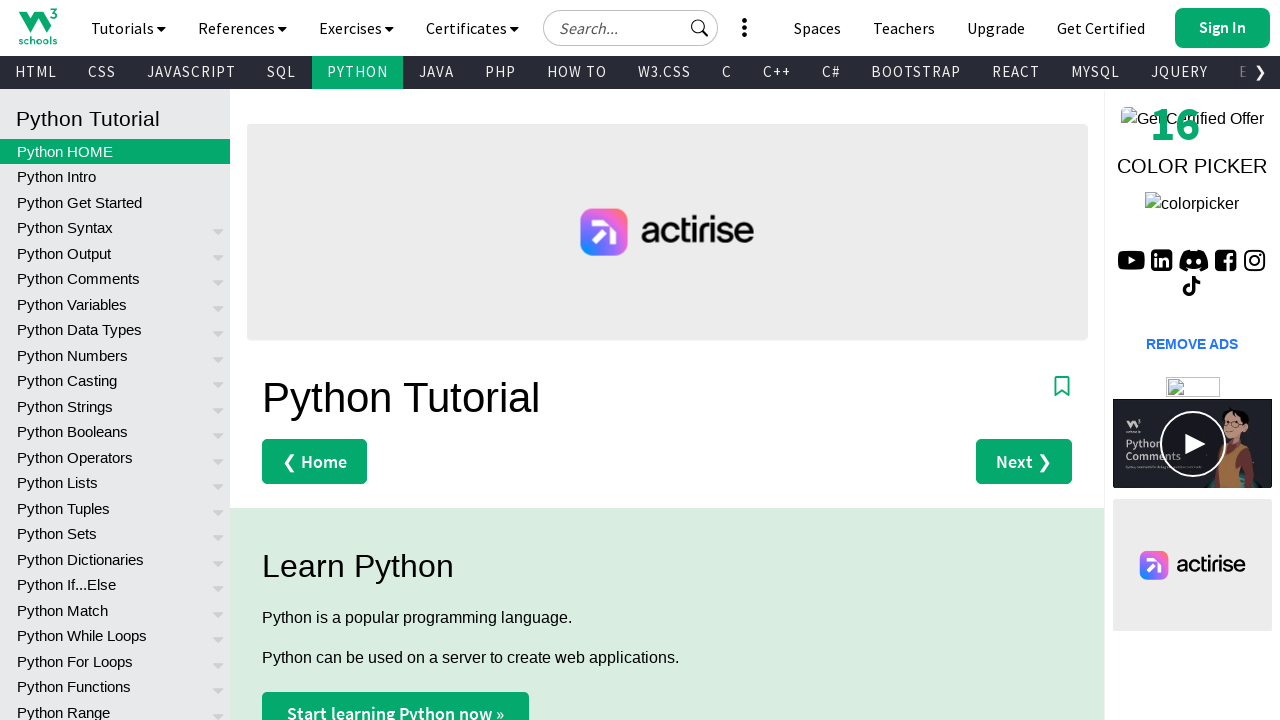